Tests successful contact form submission by filling mandatory fields, submitting the form, and verifying the success message appears

Starting URL: https://jupiter.cloud.planittesting.com/

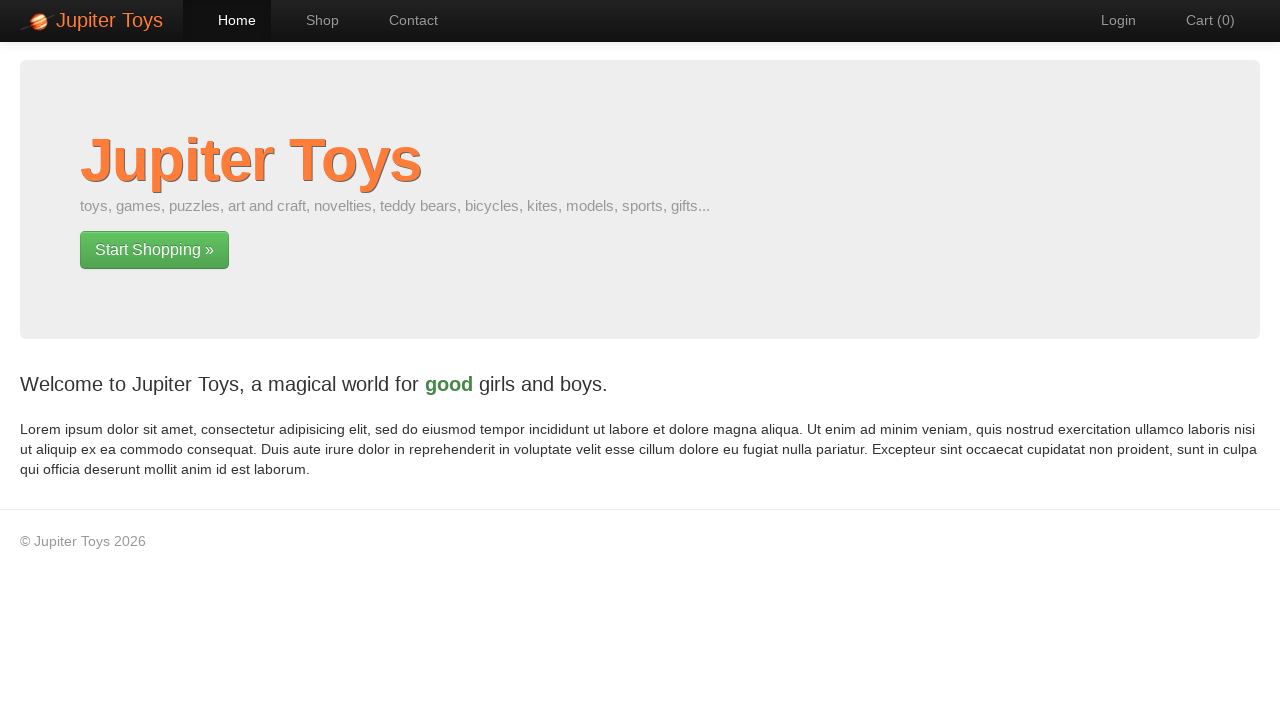

Clicked contact page link from home page at (404, 20) on a[href='#/contact']
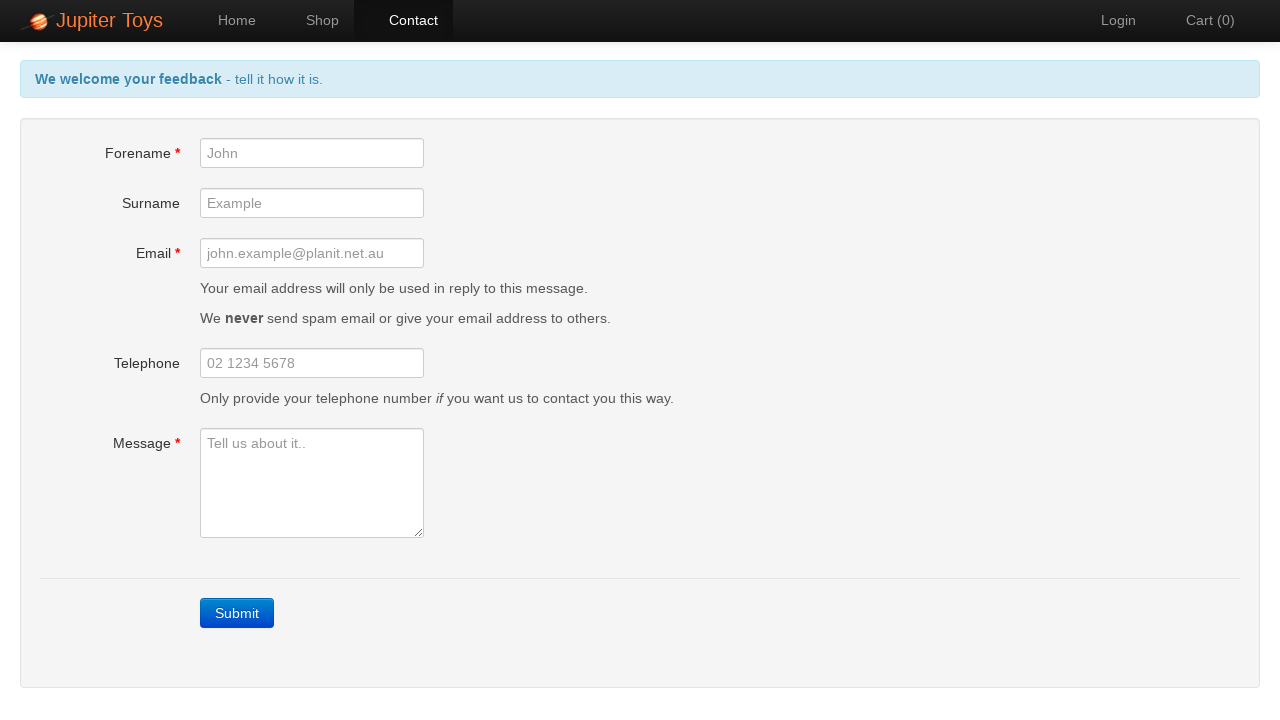

Contact page loaded with forename field visible
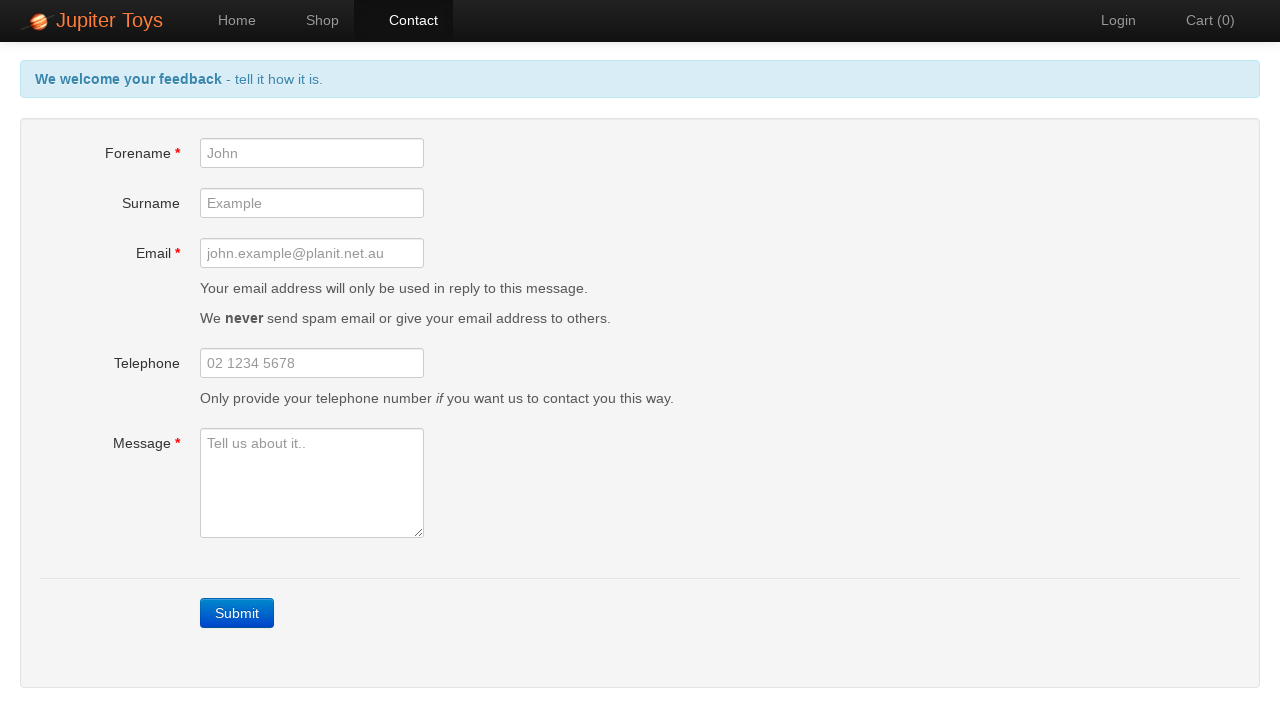

Filled forename field with 'Gupta' on #forename
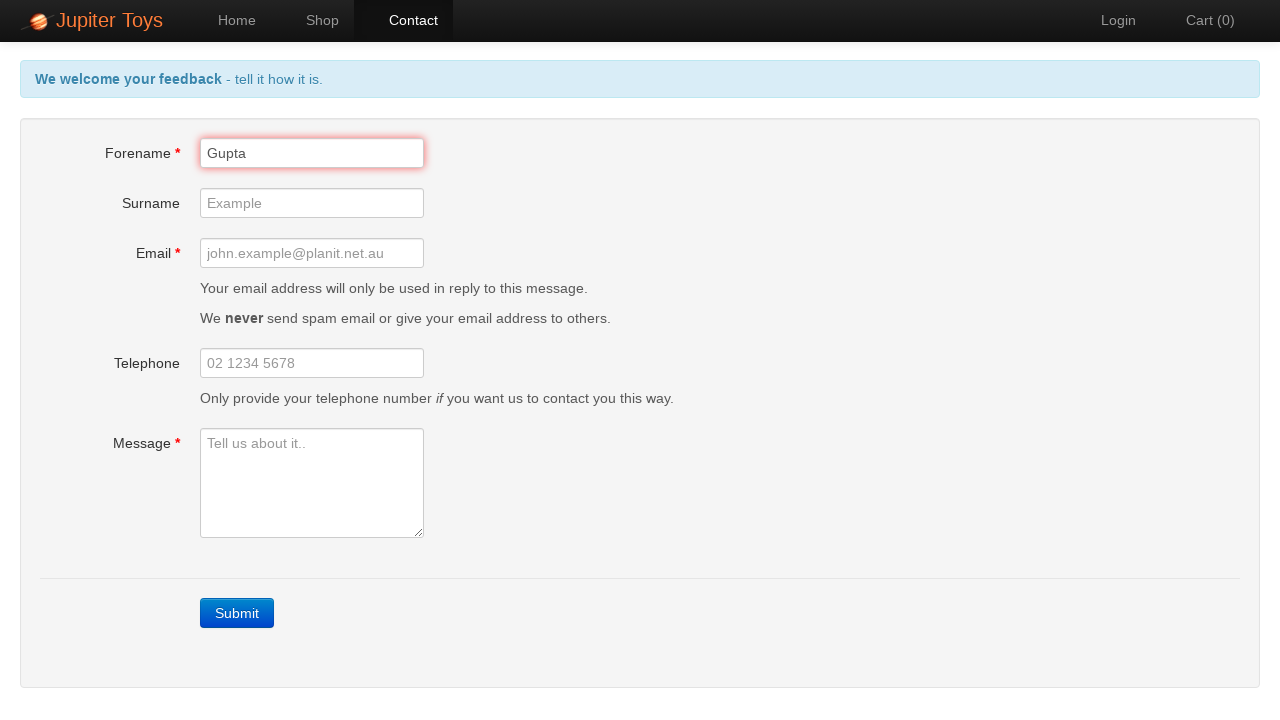

Filled email field with 'Gupta@test.com' on #email
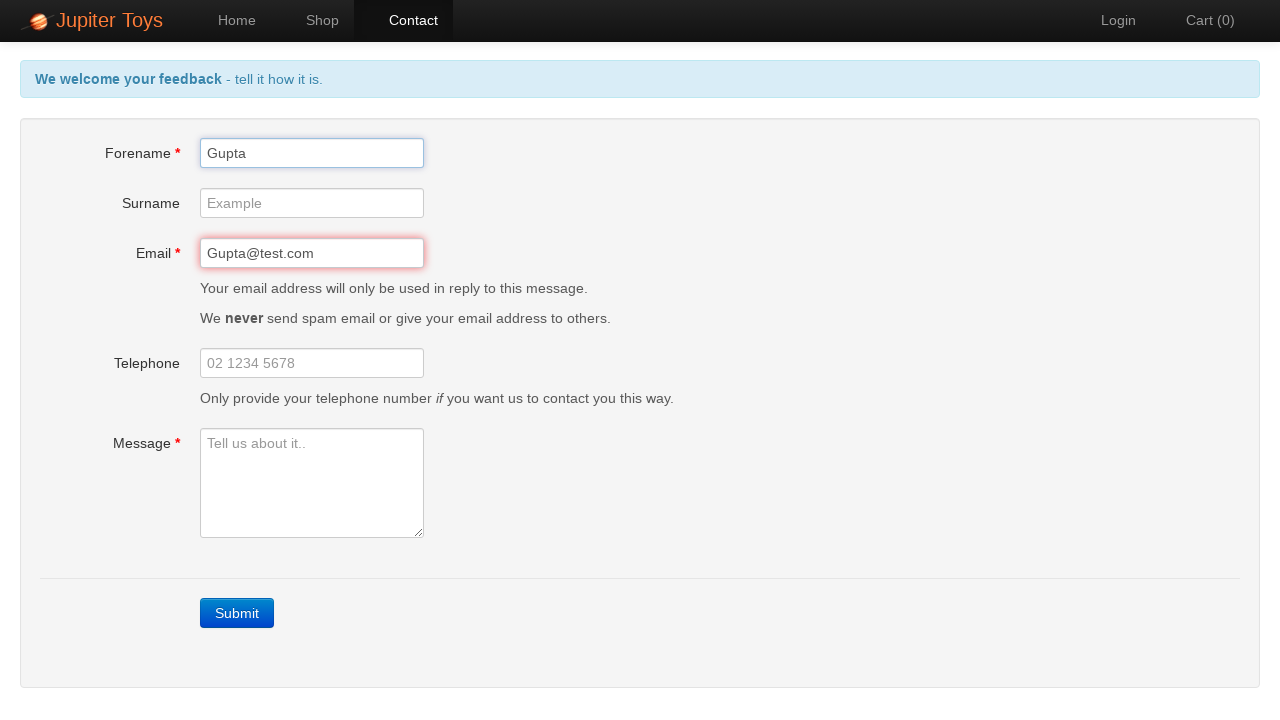

Filled message field with 'This is a test message' on #message
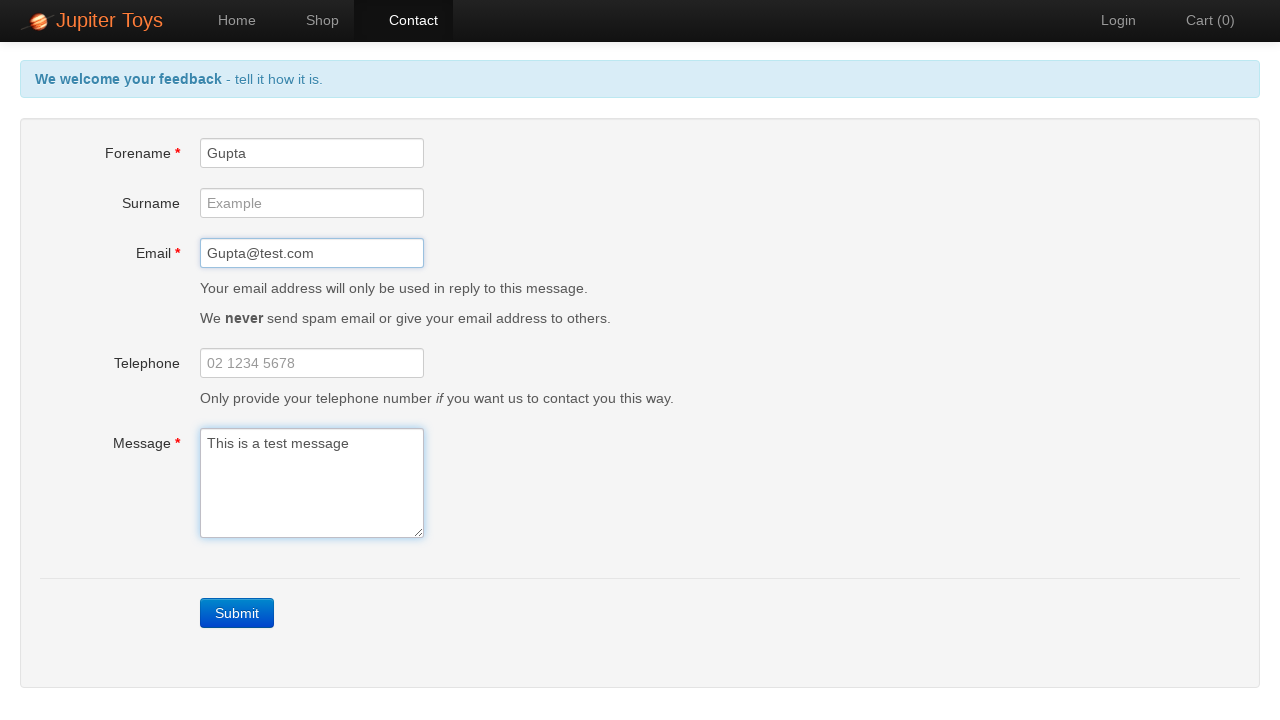

Clicked submit button to send contact form at (237, 613) on a.btn-contact
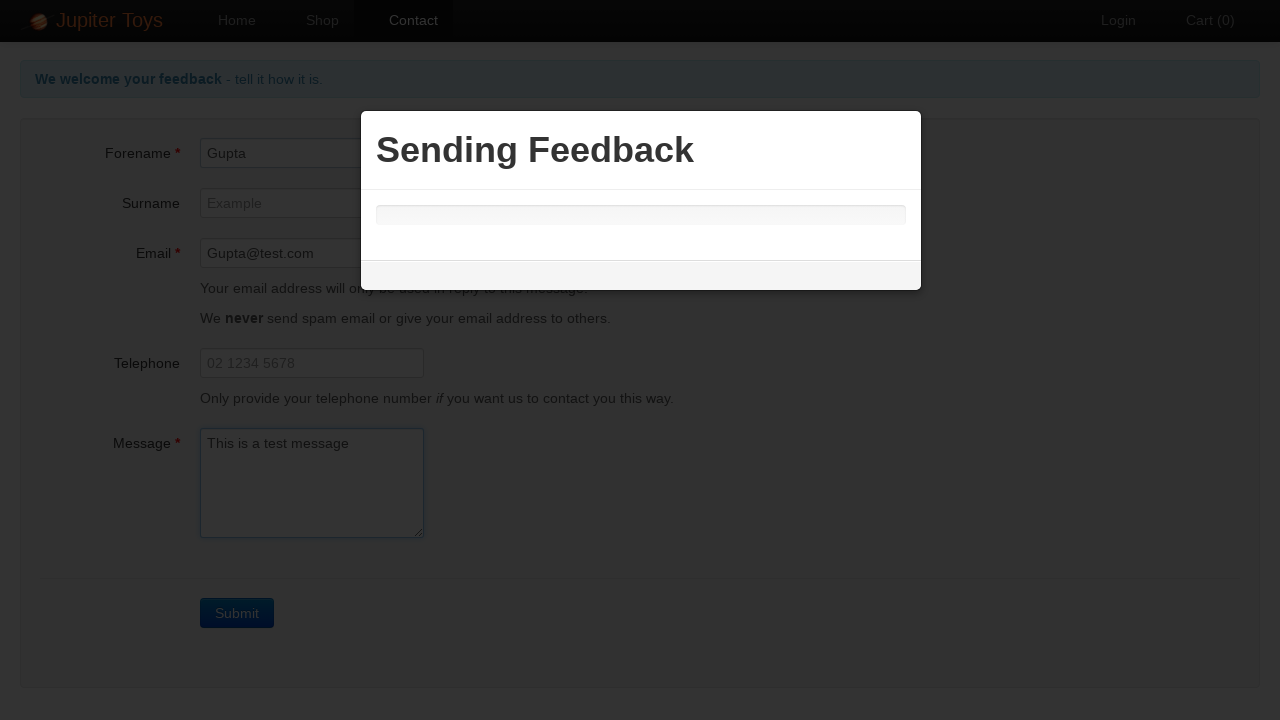

Success message appeared after form submission
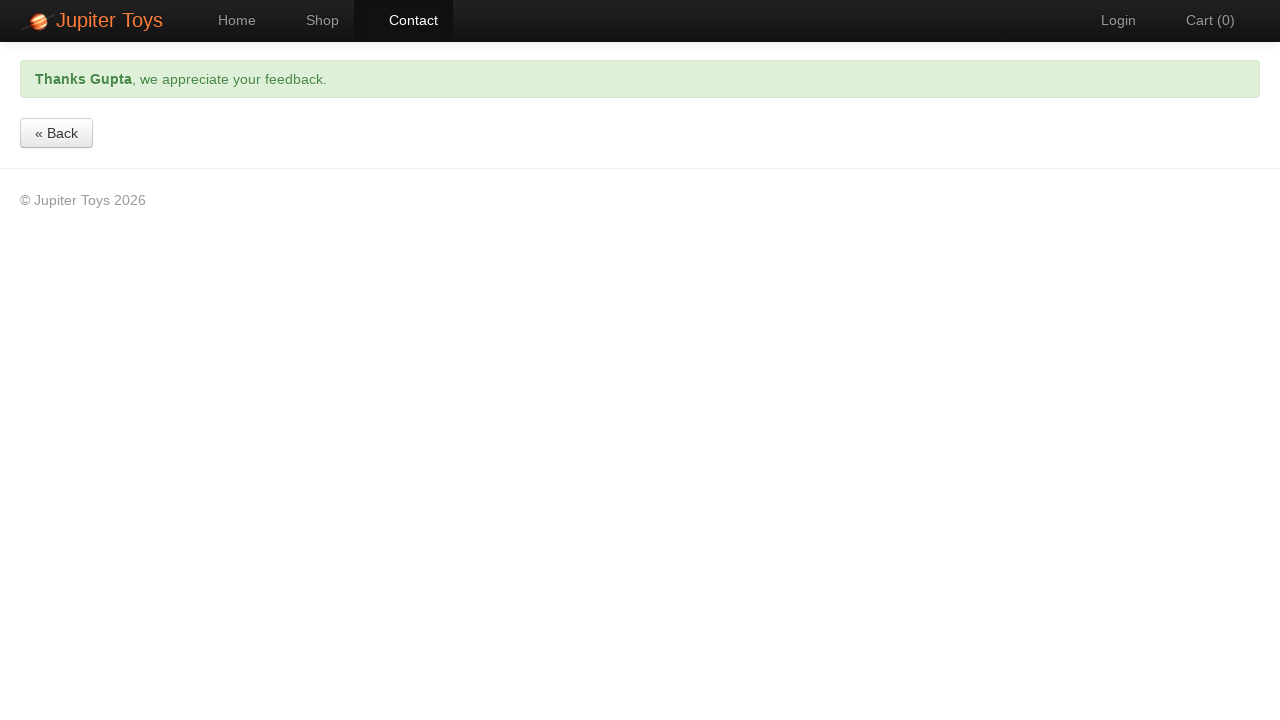

Retrieved success message text content
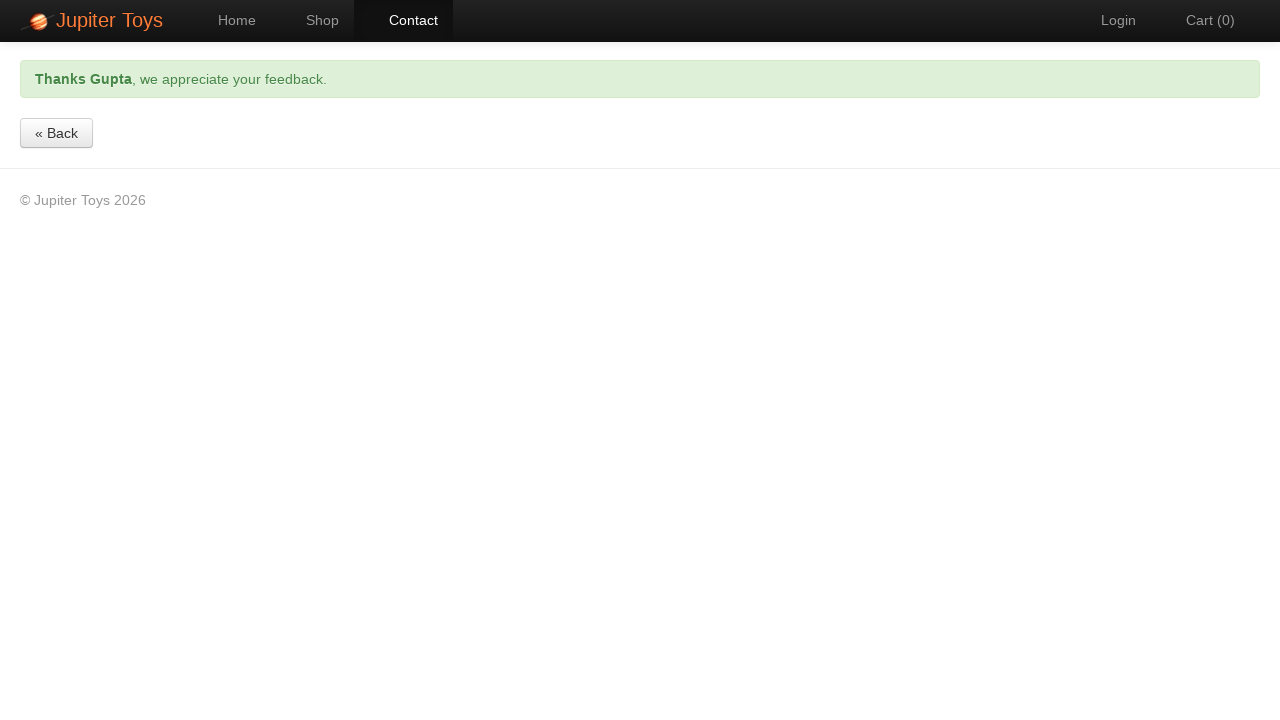

Verified success message contains expected text 'Thanks Gupta, we appreciate your feedback'
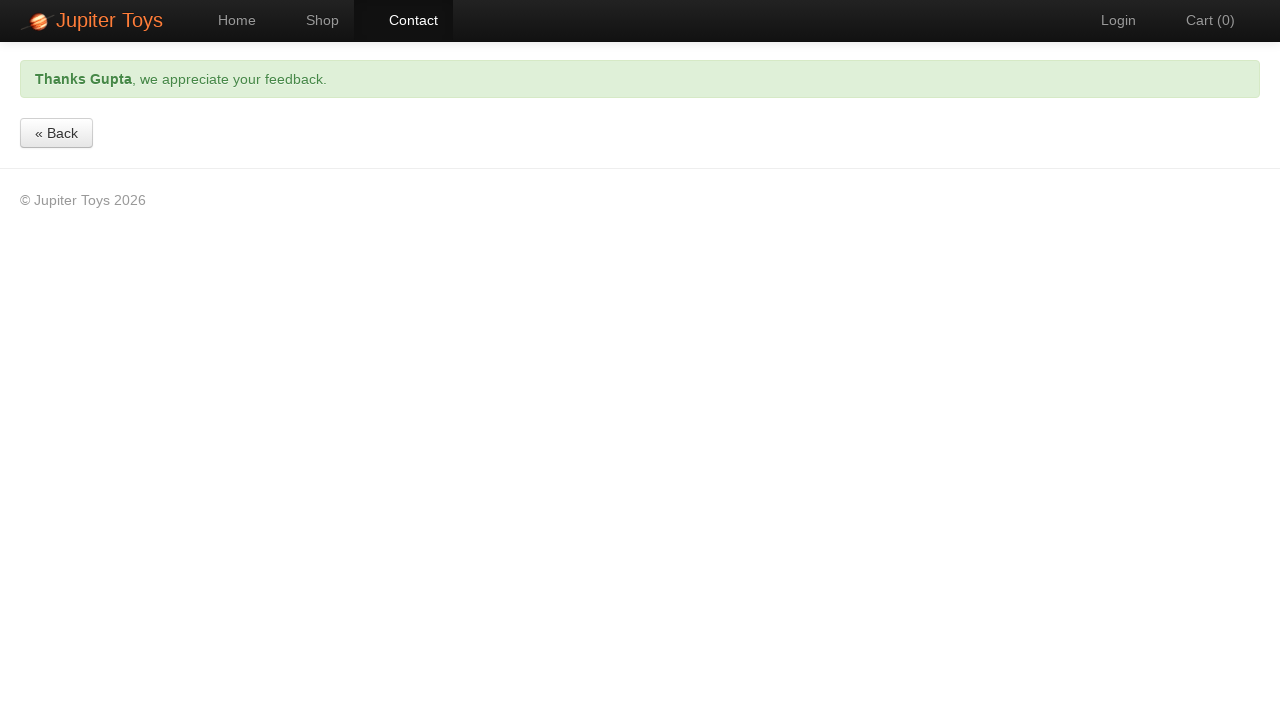

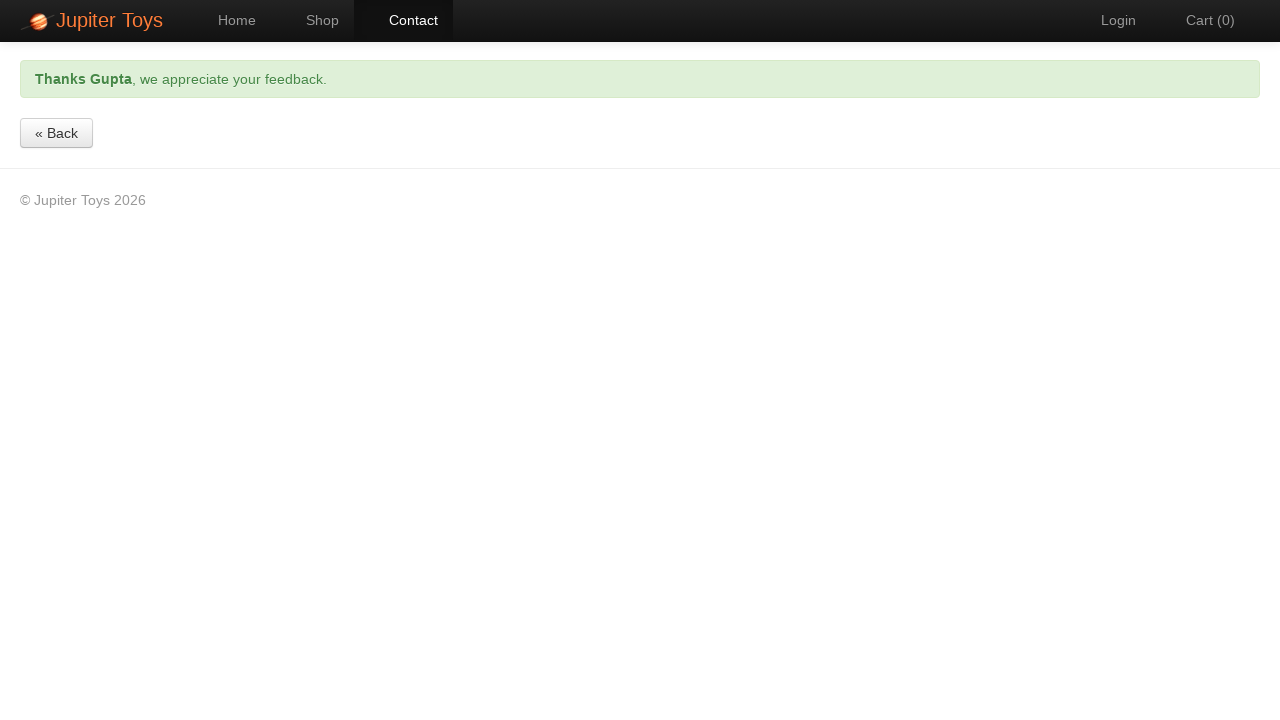